Tests that new todo items are appended to the bottom of the list by creating 3 items and verifying count display

Starting URL: https://demo.playwright.dev/todomvc

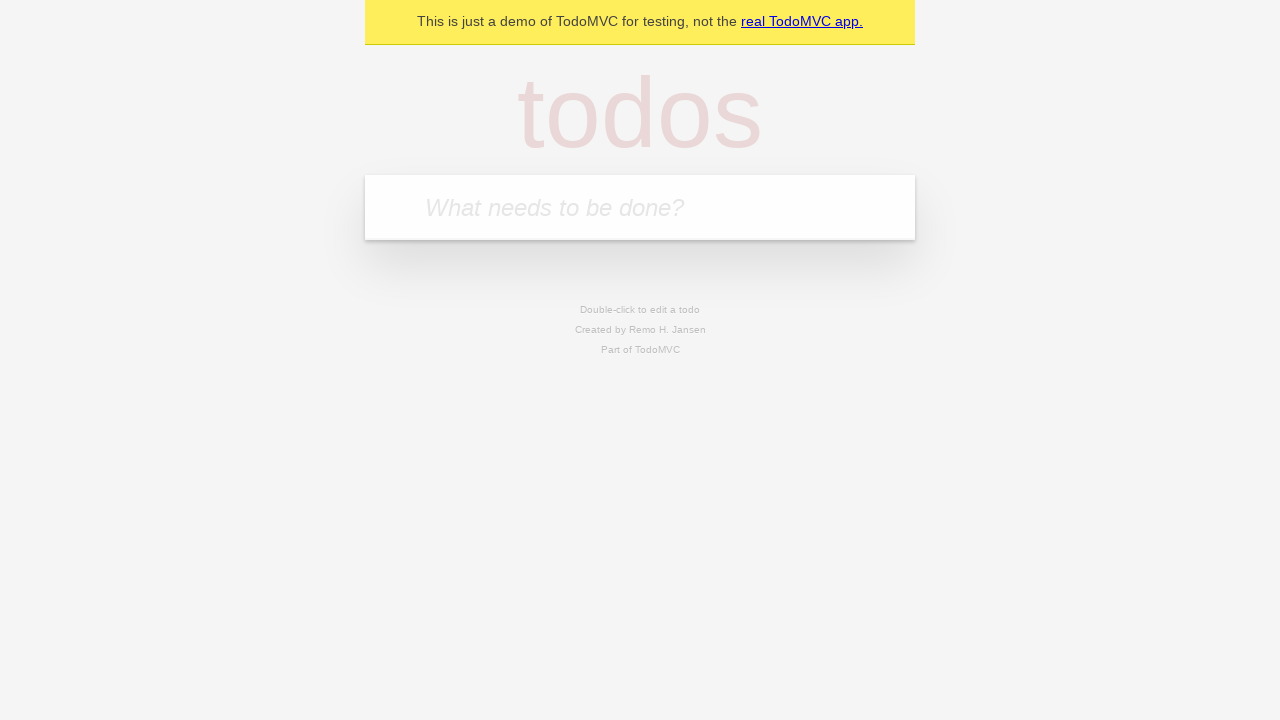

Filled new todo input with 'buy some cheese' on .new-todo
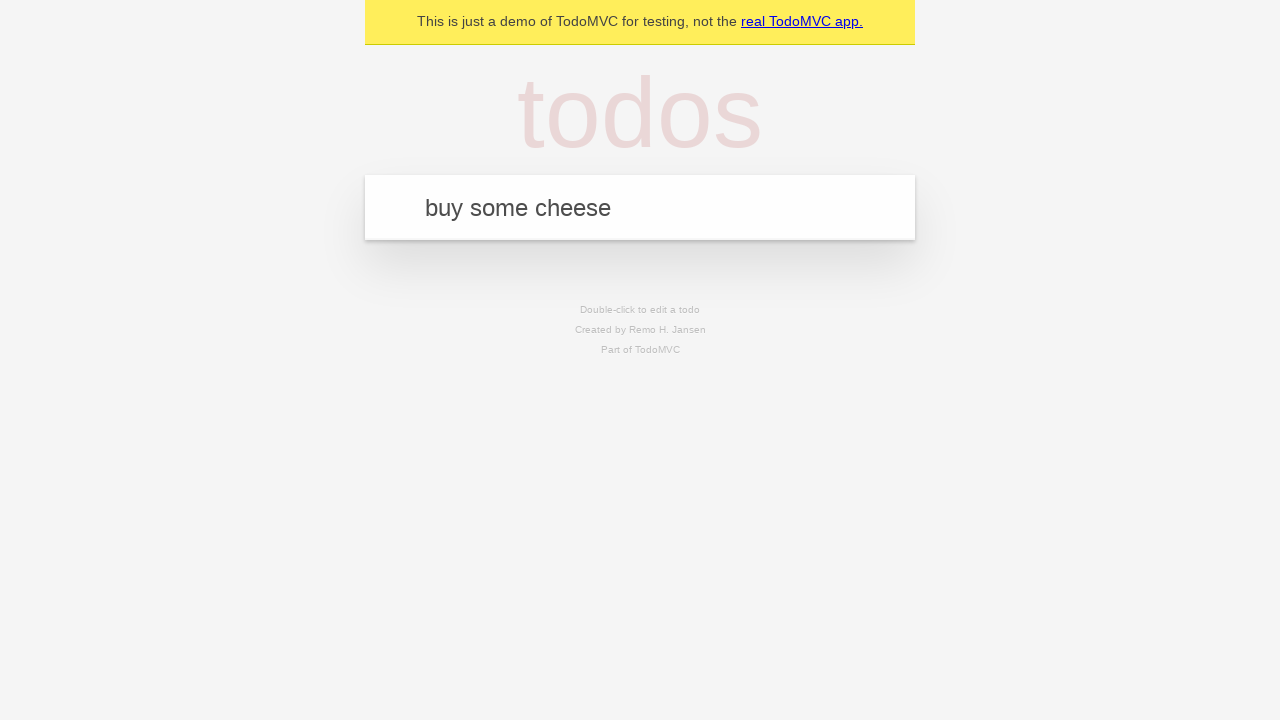

Pressed Enter to create first todo item on .new-todo
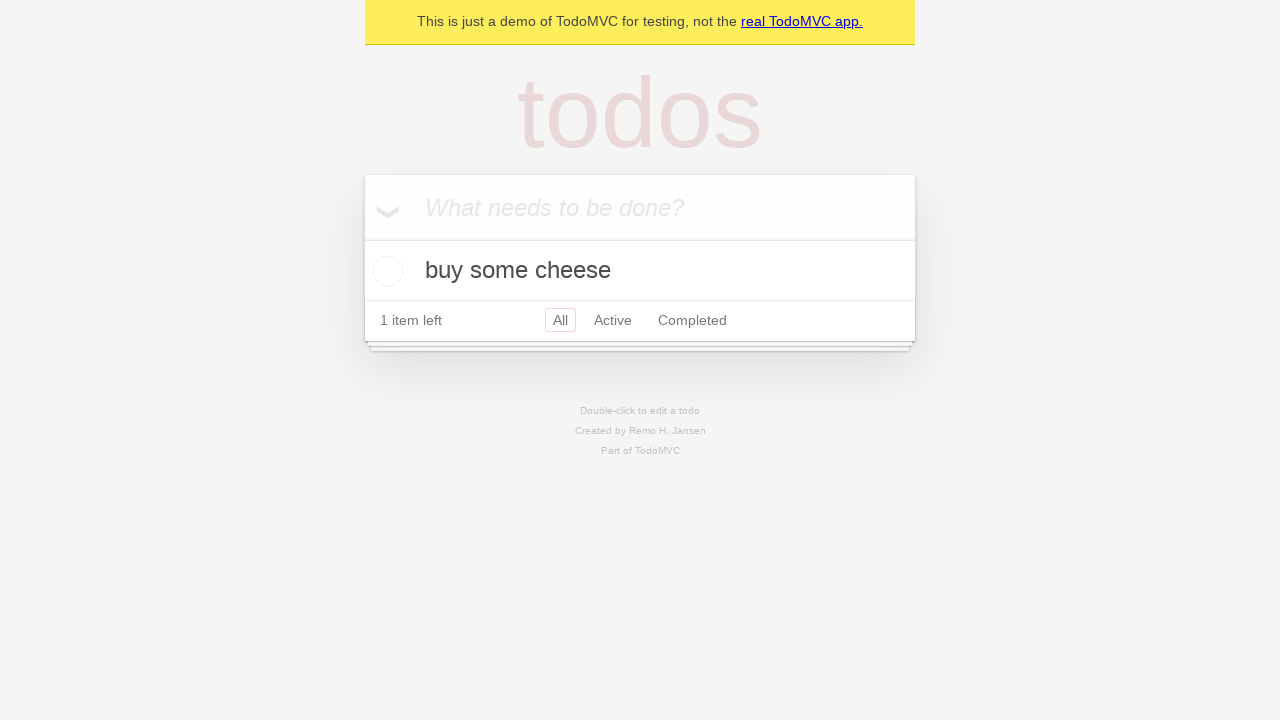

Filled new todo input with 'feed the cat' on .new-todo
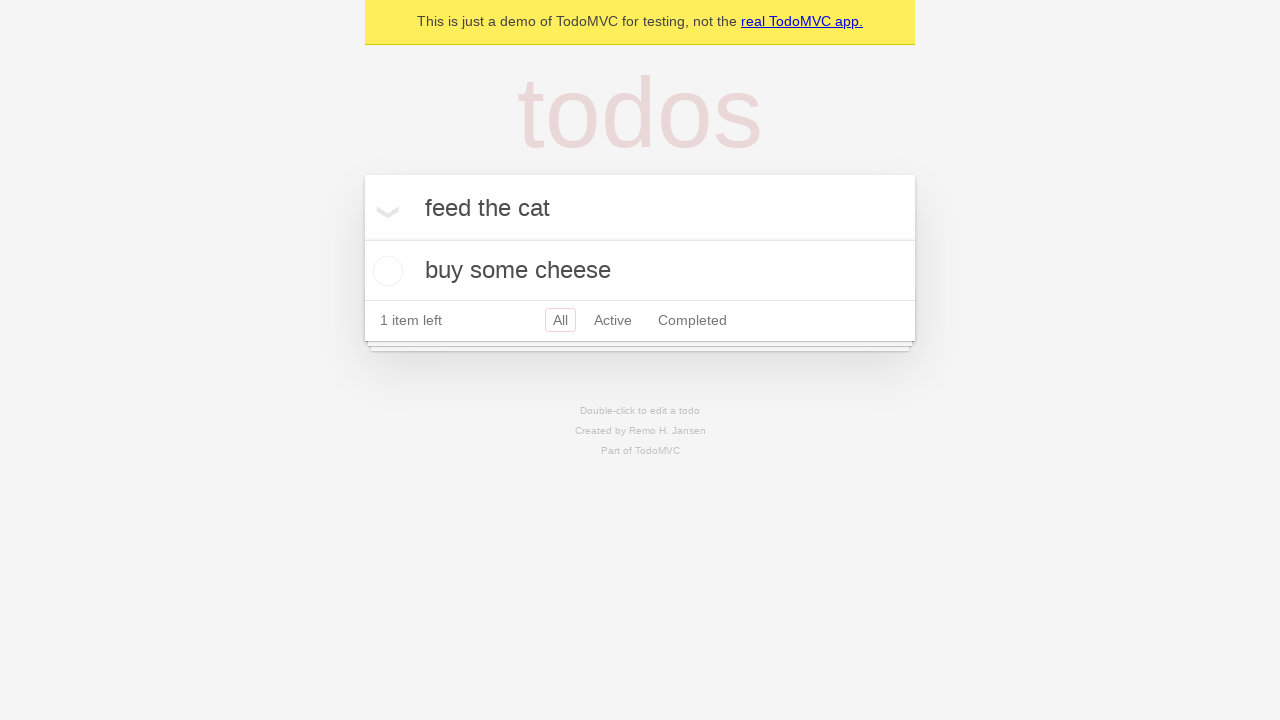

Pressed Enter to create second todo item on .new-todo
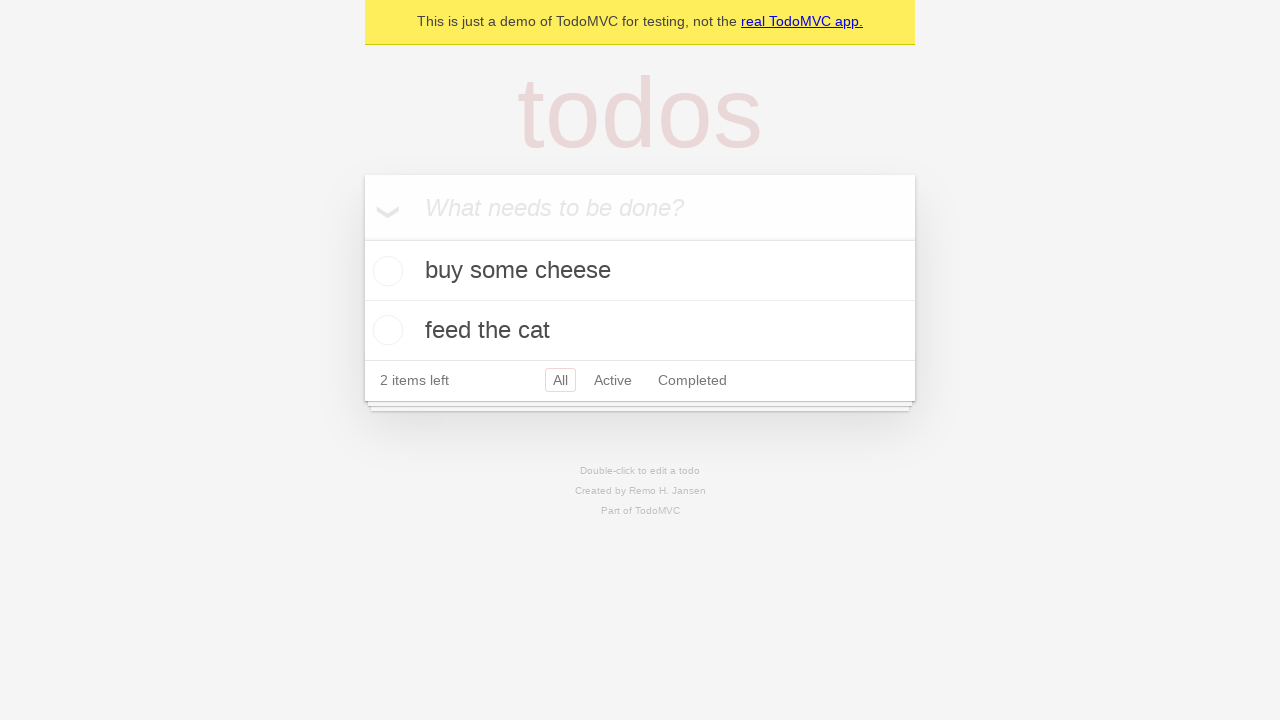

Filled new todo input with 'book a doctors appointment' on .new-todo
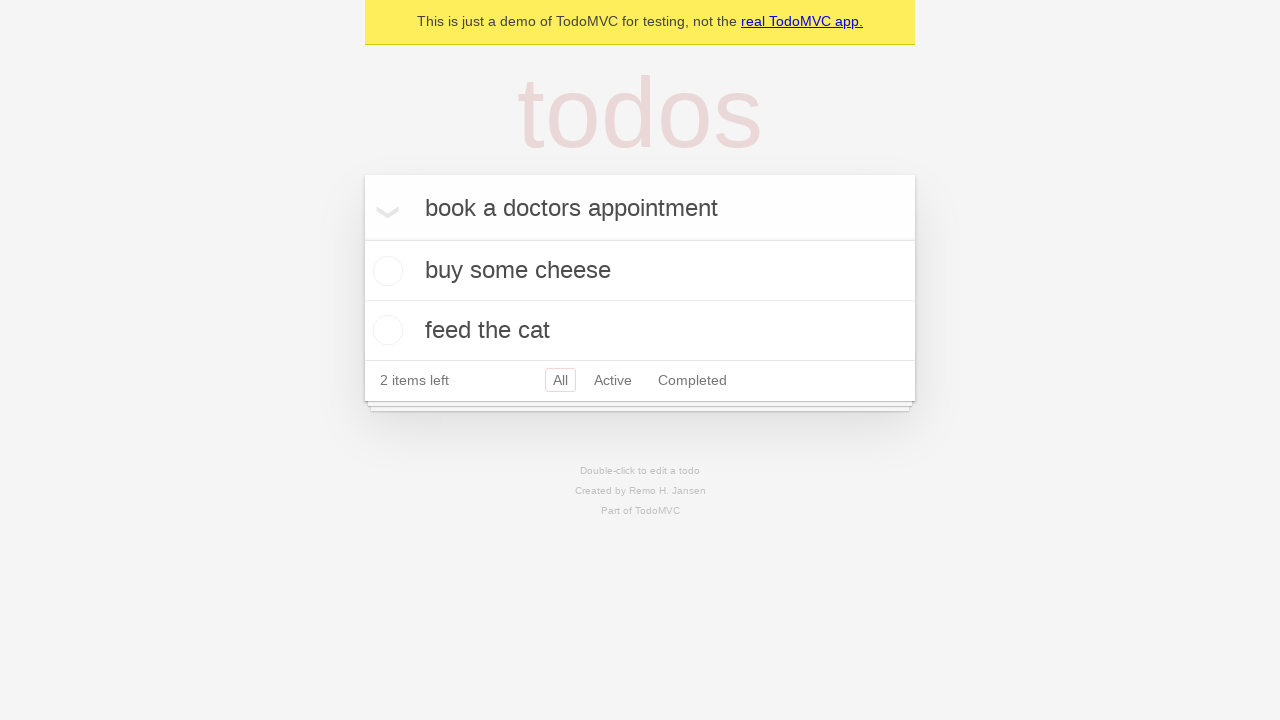

Pressed Enter to create third todo item on .new-todo
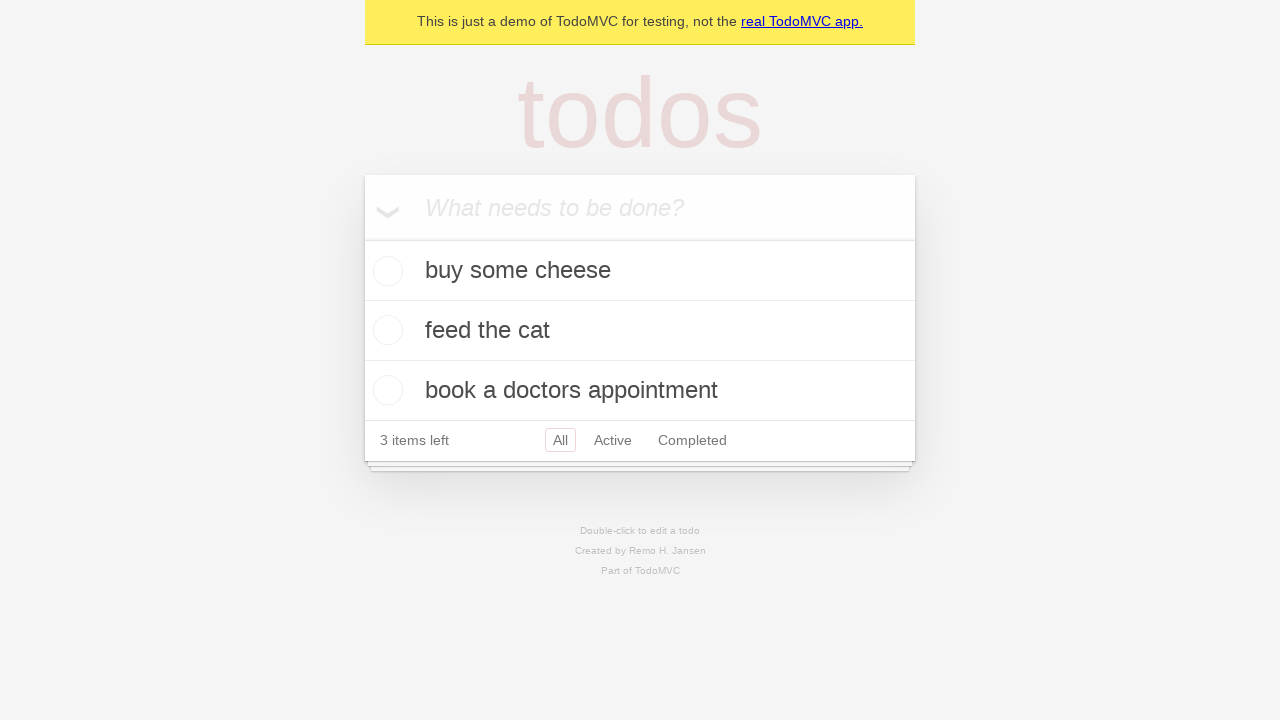

Waited for todo count display to appear
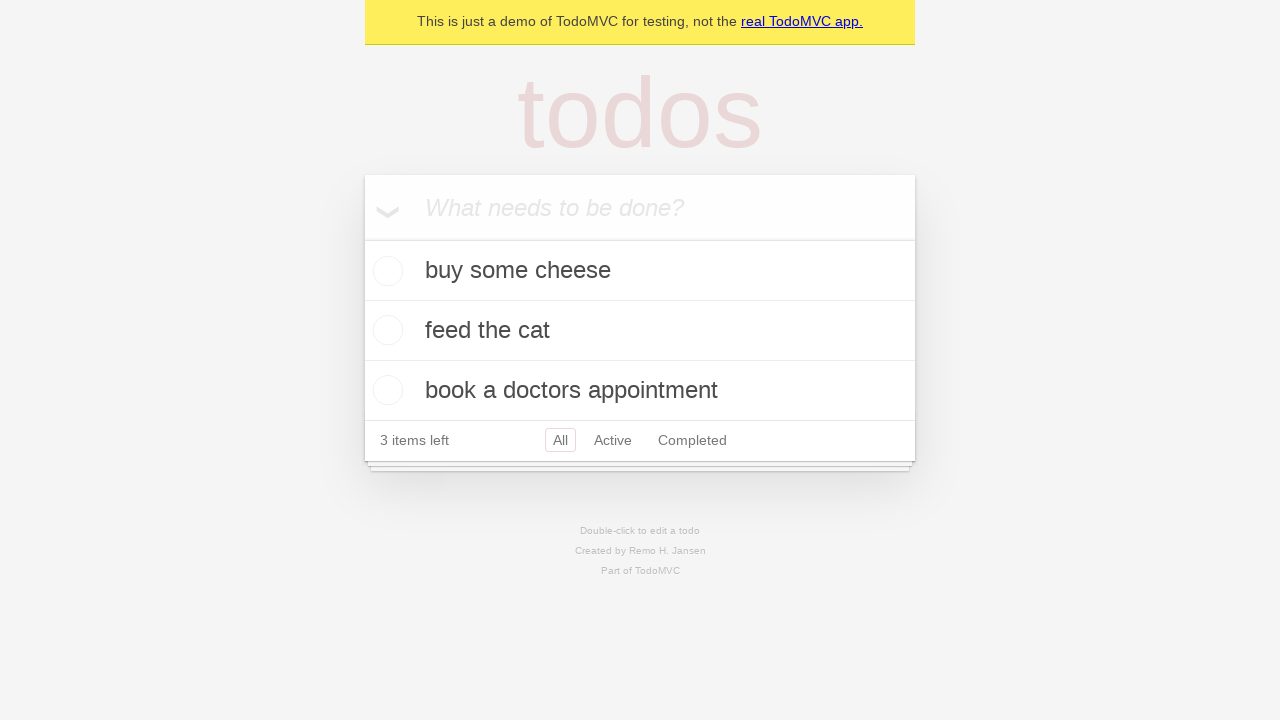

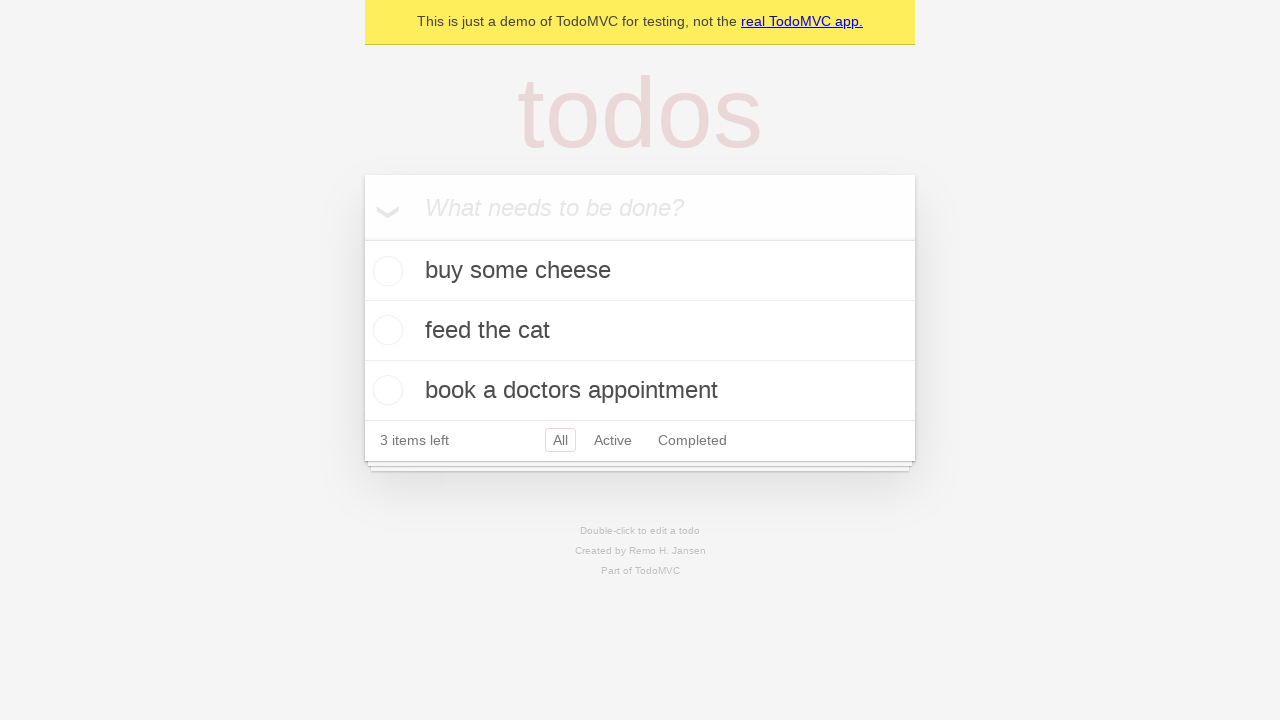